Tests editing a todo item by double-clicking, filling new text, and pressing Enter.

Starting URL: https://demo.playwright.dev/todomvc

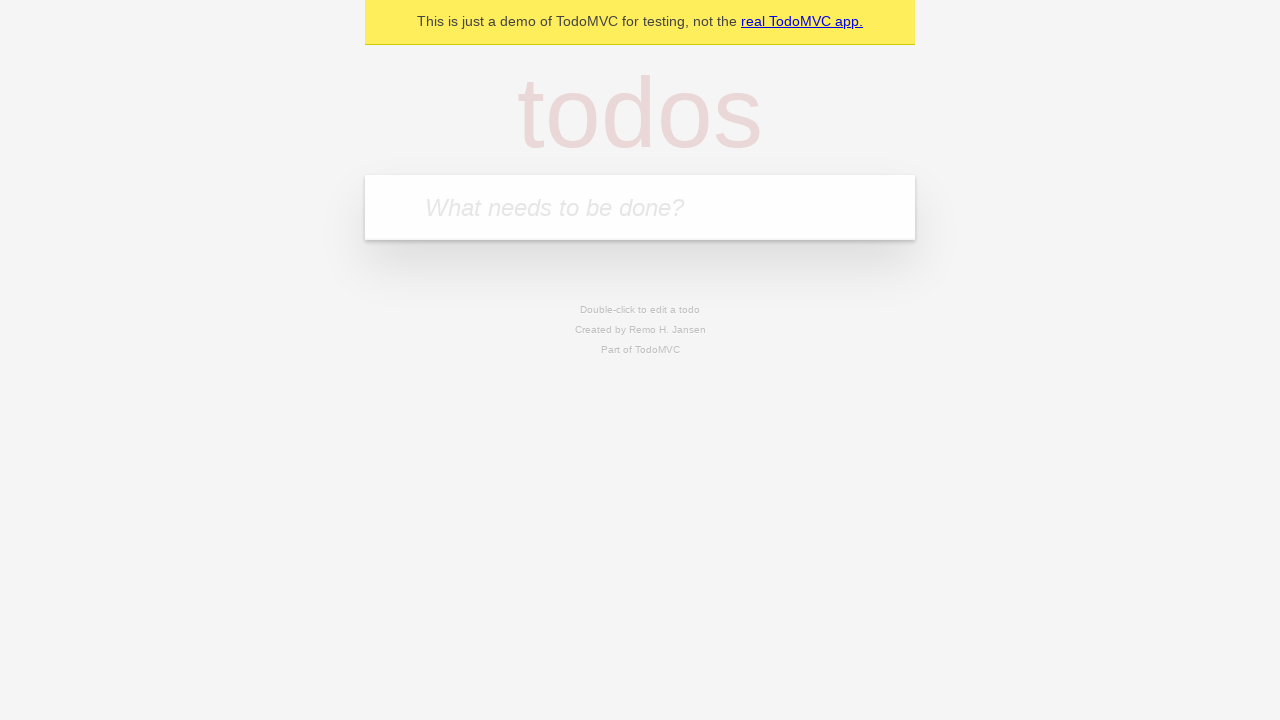

Filled todo input with 'buy some cheese' on internal:attr=[placeholder="What needs to be done?"i]
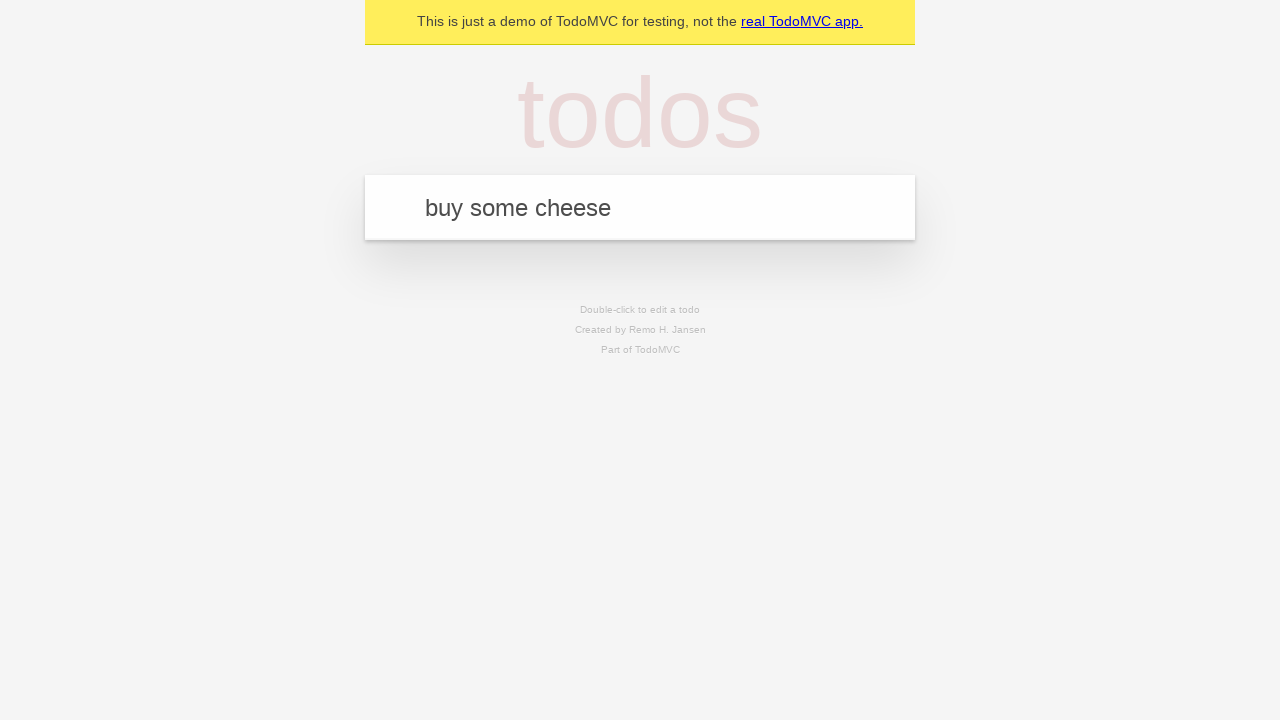

Pressed Enter to create first todo item on internal:attr=[placeholder="What needs to be done?"i]
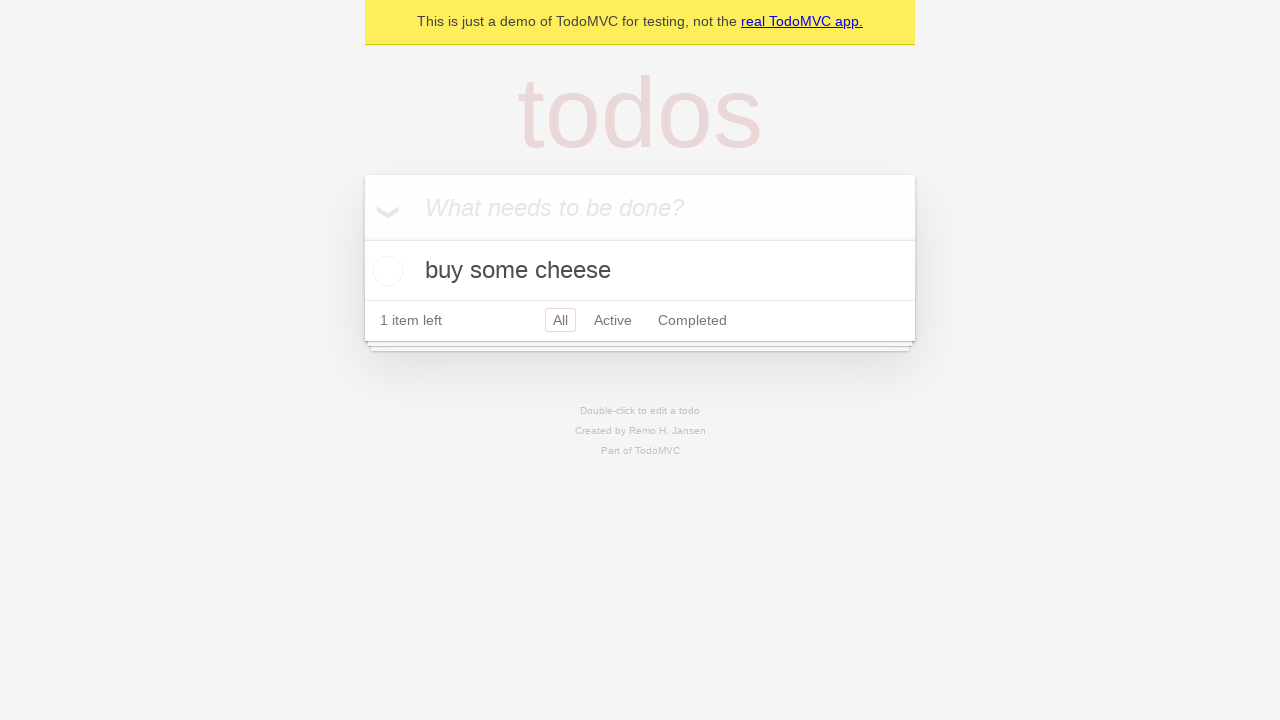

Filled todo input with 'feed the cat' on internal:attr=[placeholder="What needs to be done?"i]
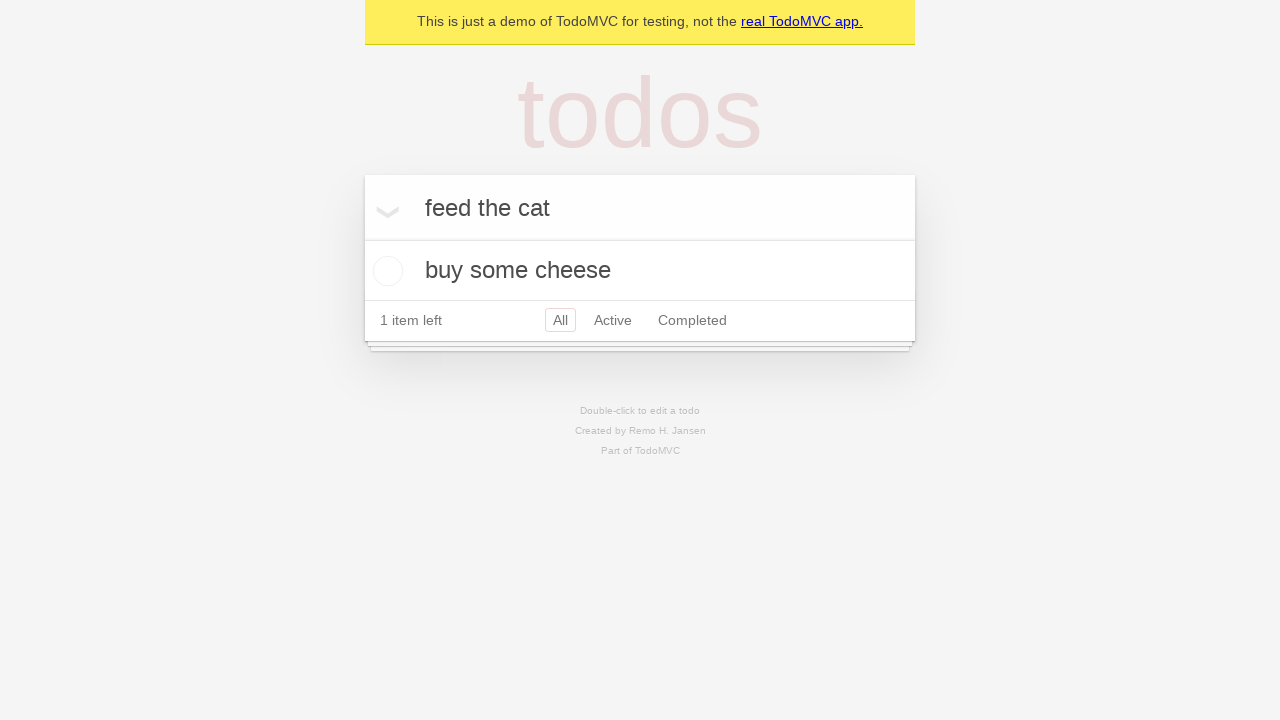

Pressed Enter to create second todo item on internal:attr=[placeholder="What needs to be done?"i]
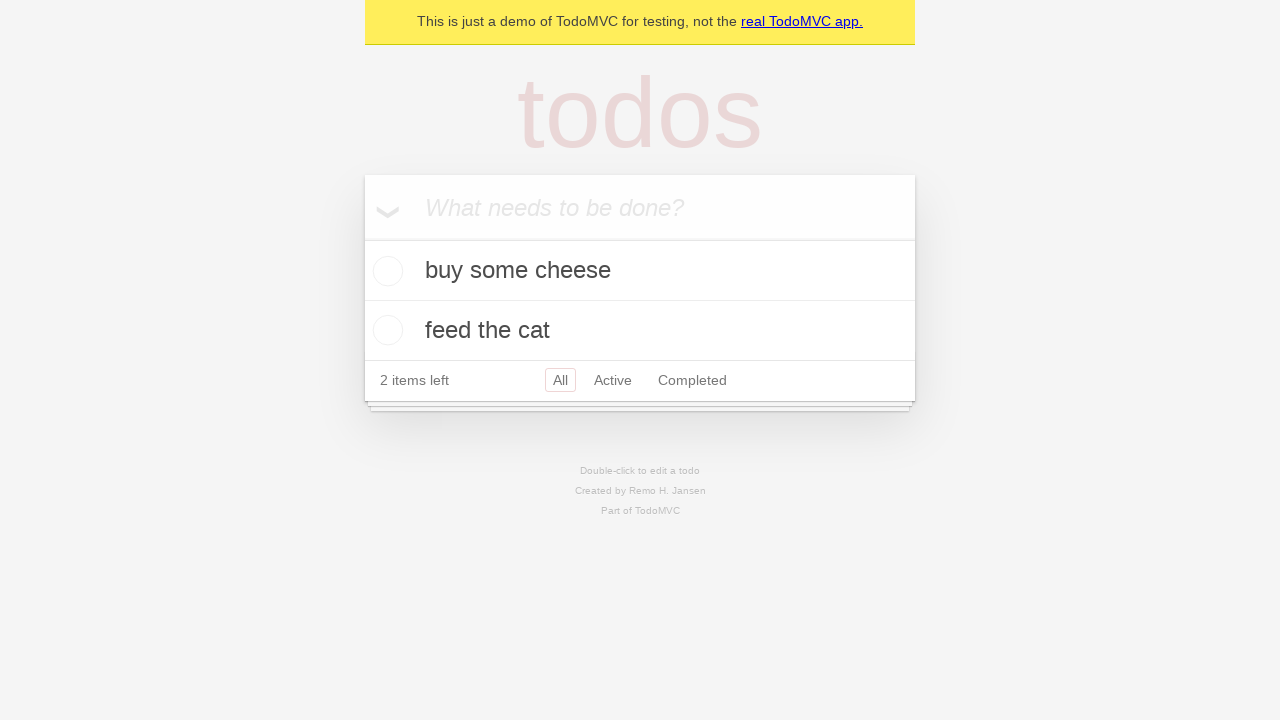

Filled todo input with 'book a doctors appointment' on internal:attr=[placeholder="What needs to be done?"i]
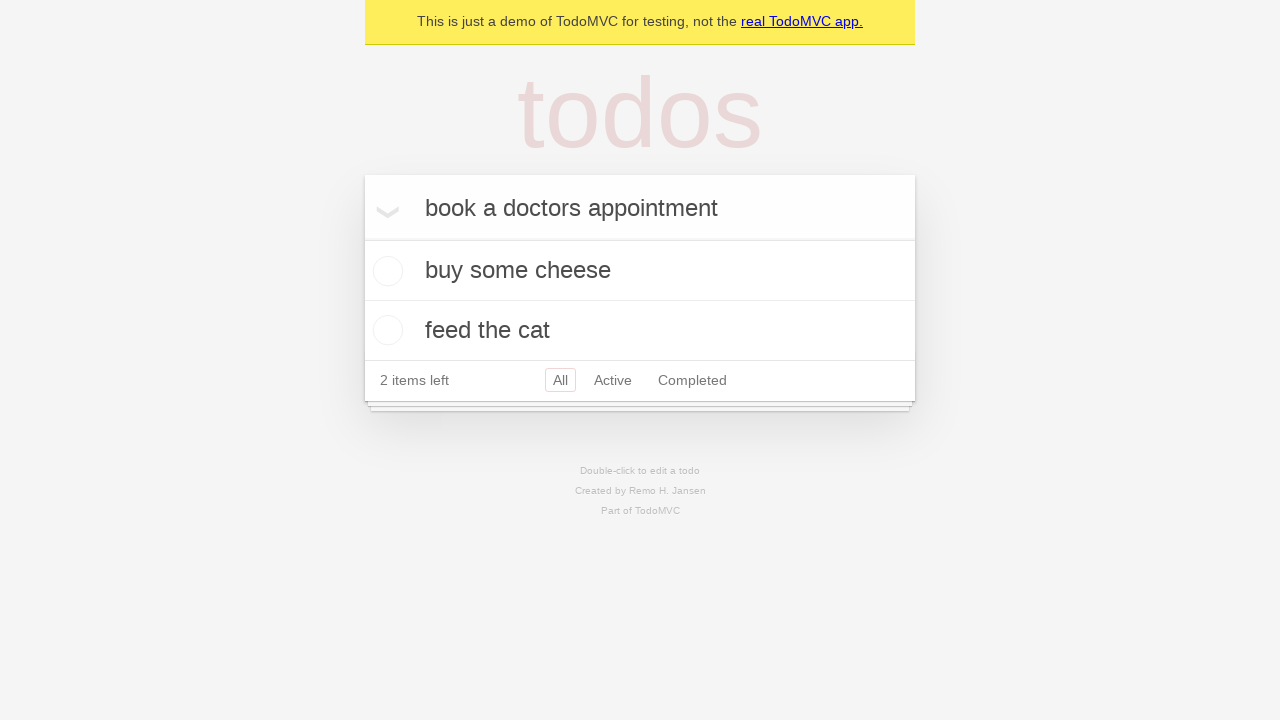

Pressed Enter to create third todo item on internal:attr=[placeholder="What needs to be done?"i]
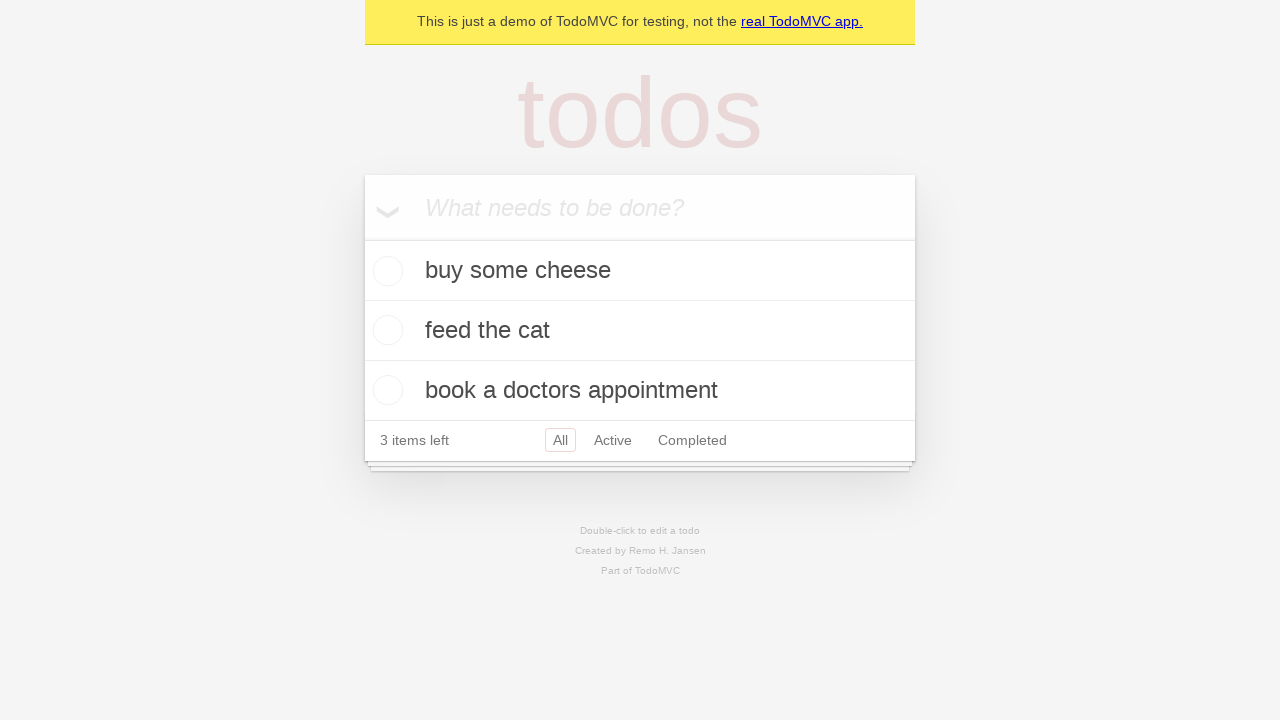

Double-clicked second todo item to enter edit mode at (640, 331) on [data-testid='todo-item'] >> nth=1
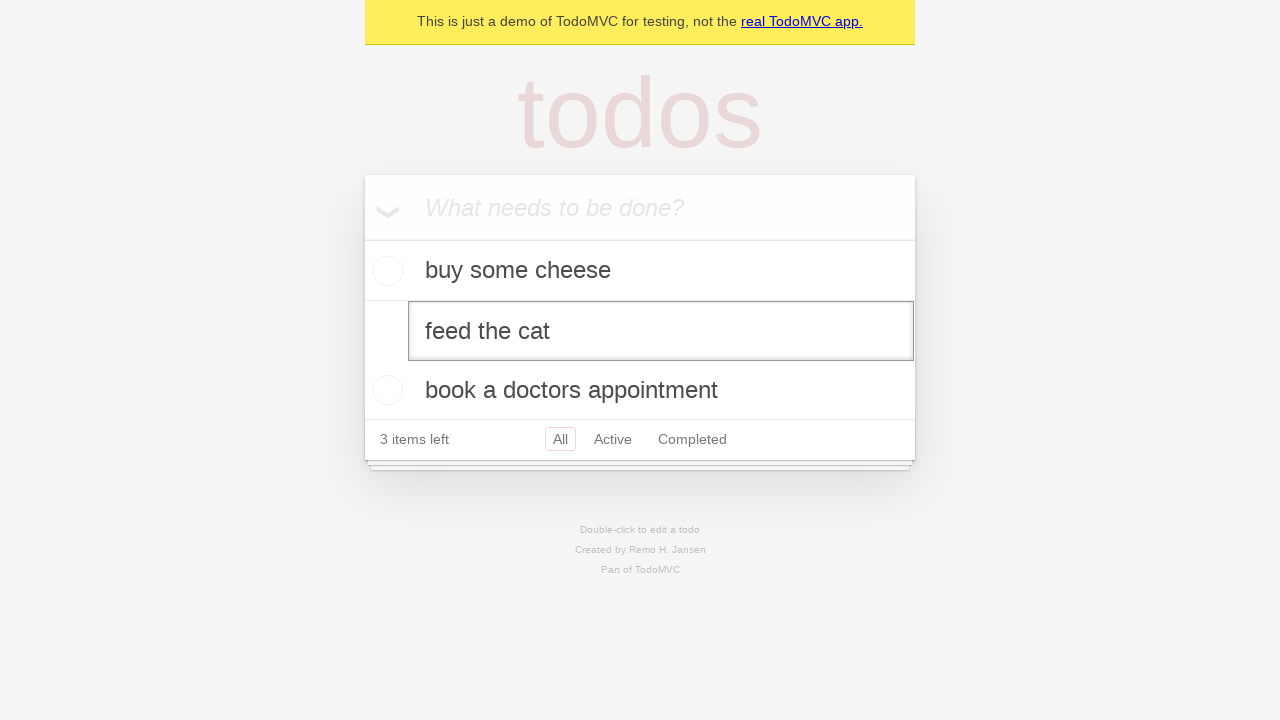

Filled edit textbox with new text 'buy some sausages' on [data-testid='todo-item'] >> nth=1 >> internal:role=textbox[name="Edit"i]
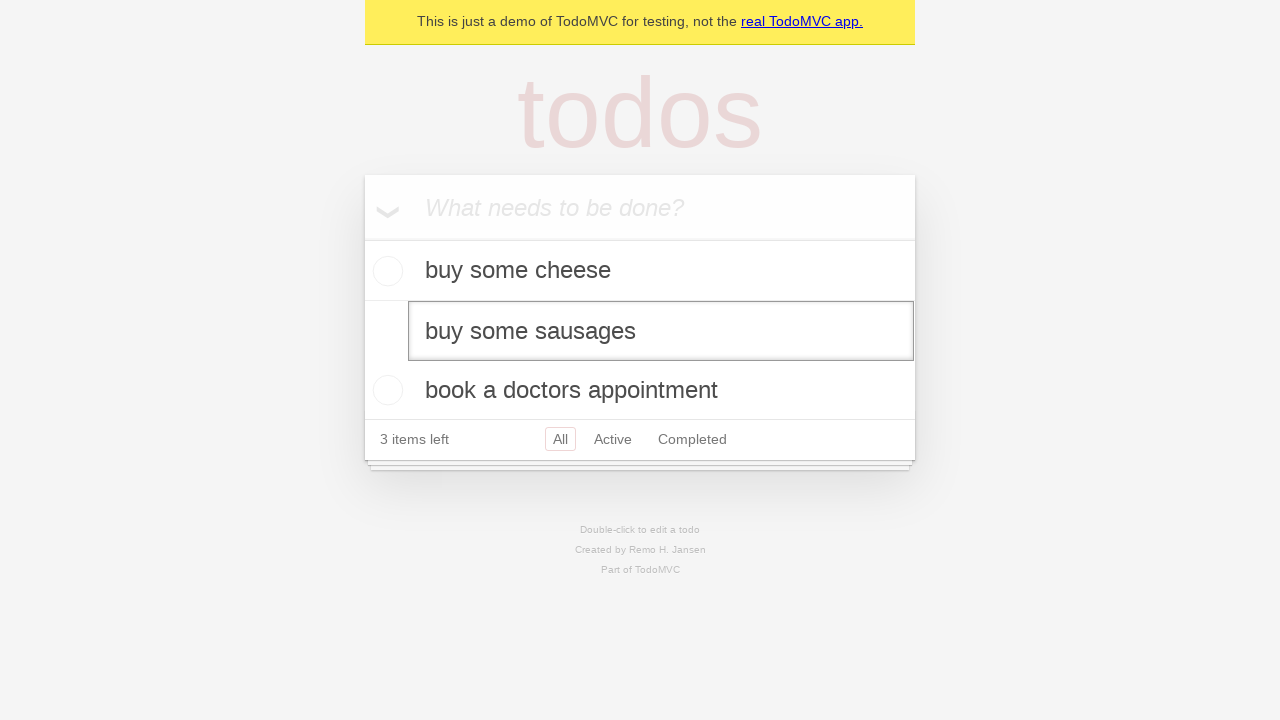

Pressed Enter to save edited todo item on [data-testid='todo-item'] >> nth=1 >> internal:role=textbox[name="Edit"i]
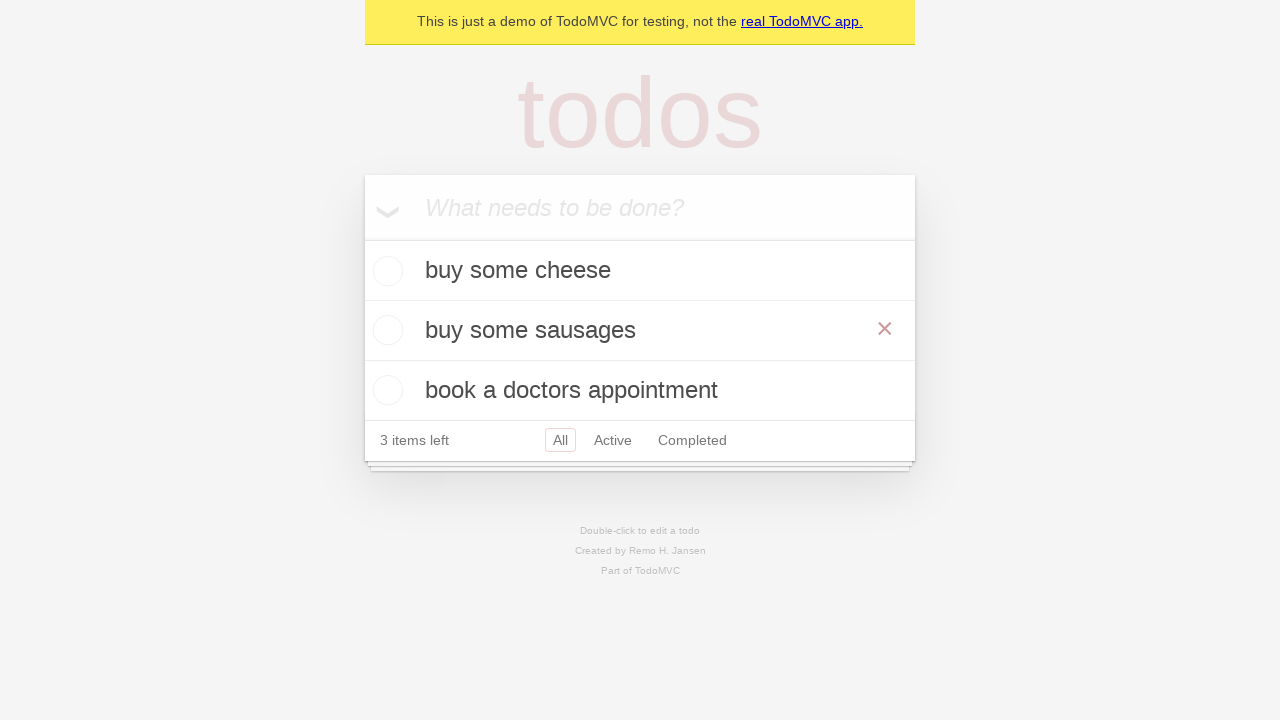

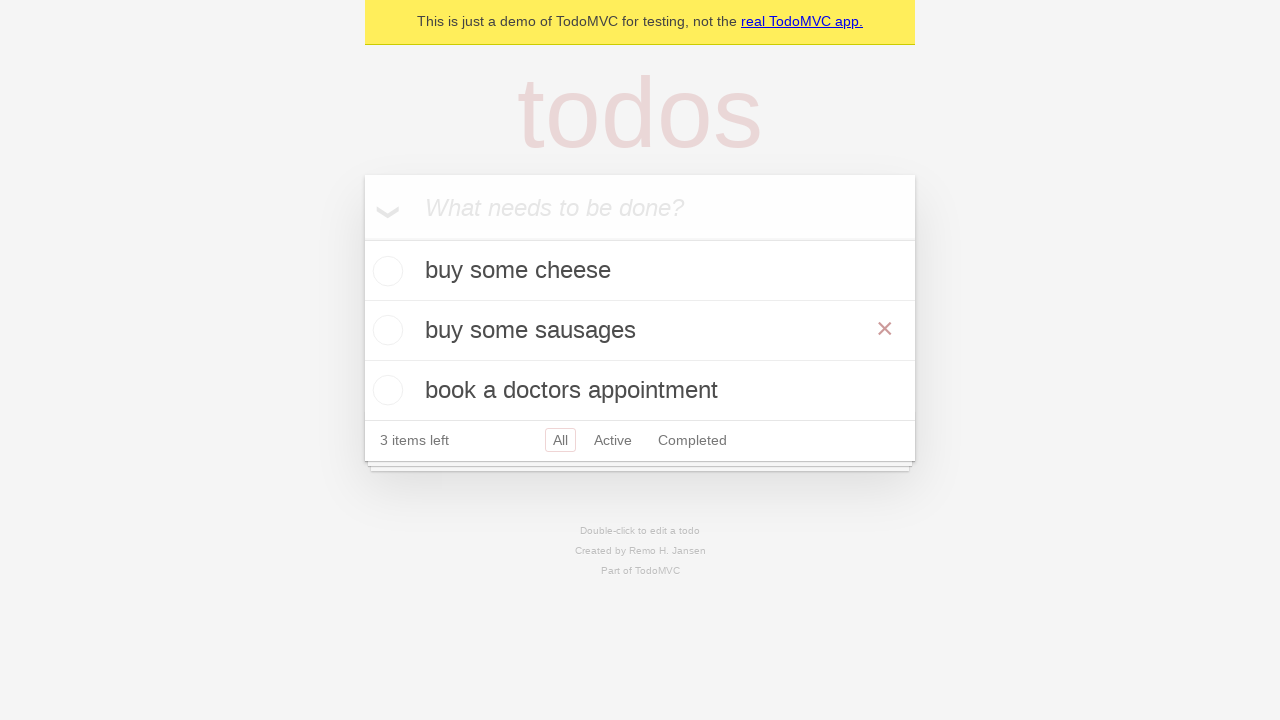